Tests dynamic element loading by clicking a start button and waiting for a welcome message to appear on the page

Starting URL: http://syntaxprojects.com/dynamic-elements-loading.php

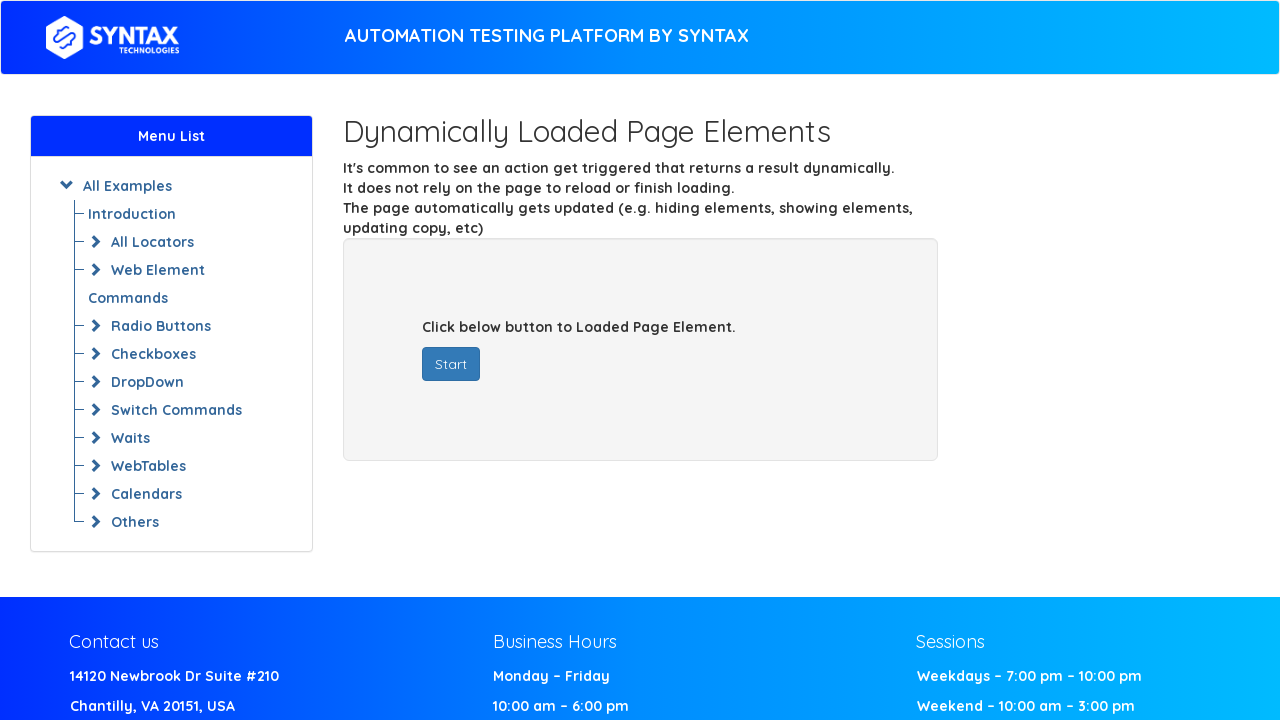

Navigated to dynamic elements loading test page
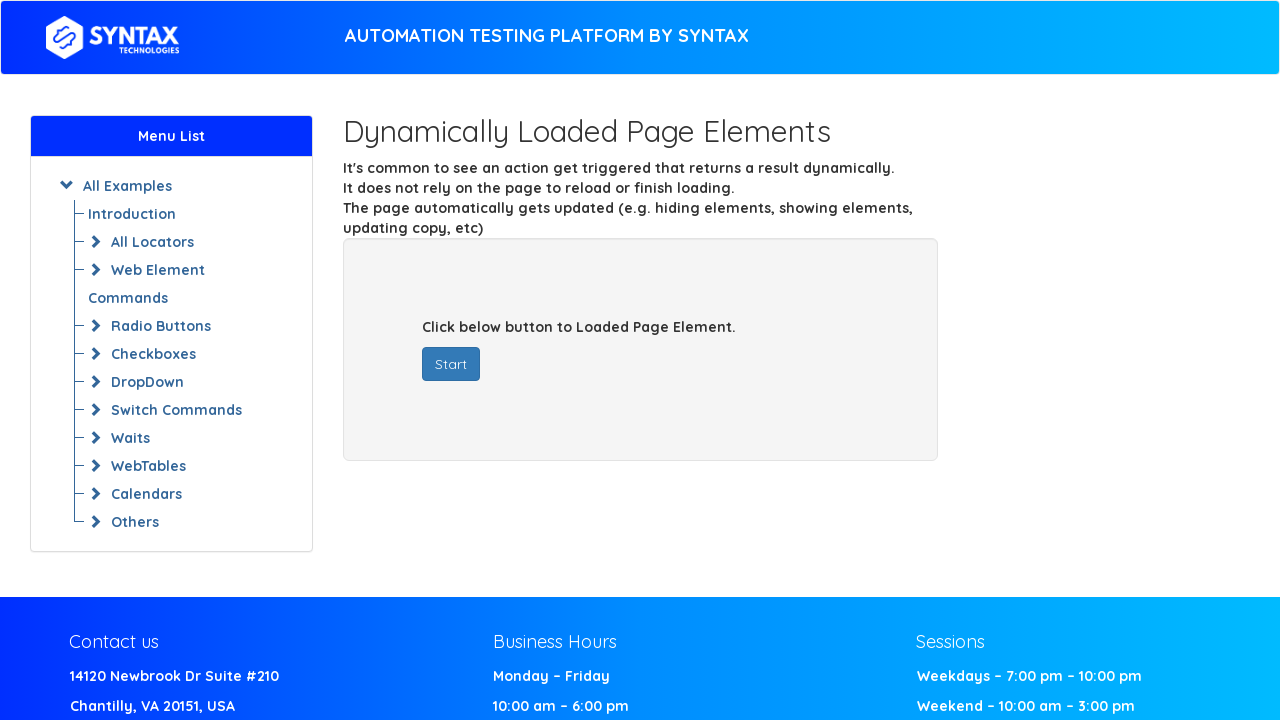

Clicked start button to trigger dynamic element loading at (451, 364) on #startButton
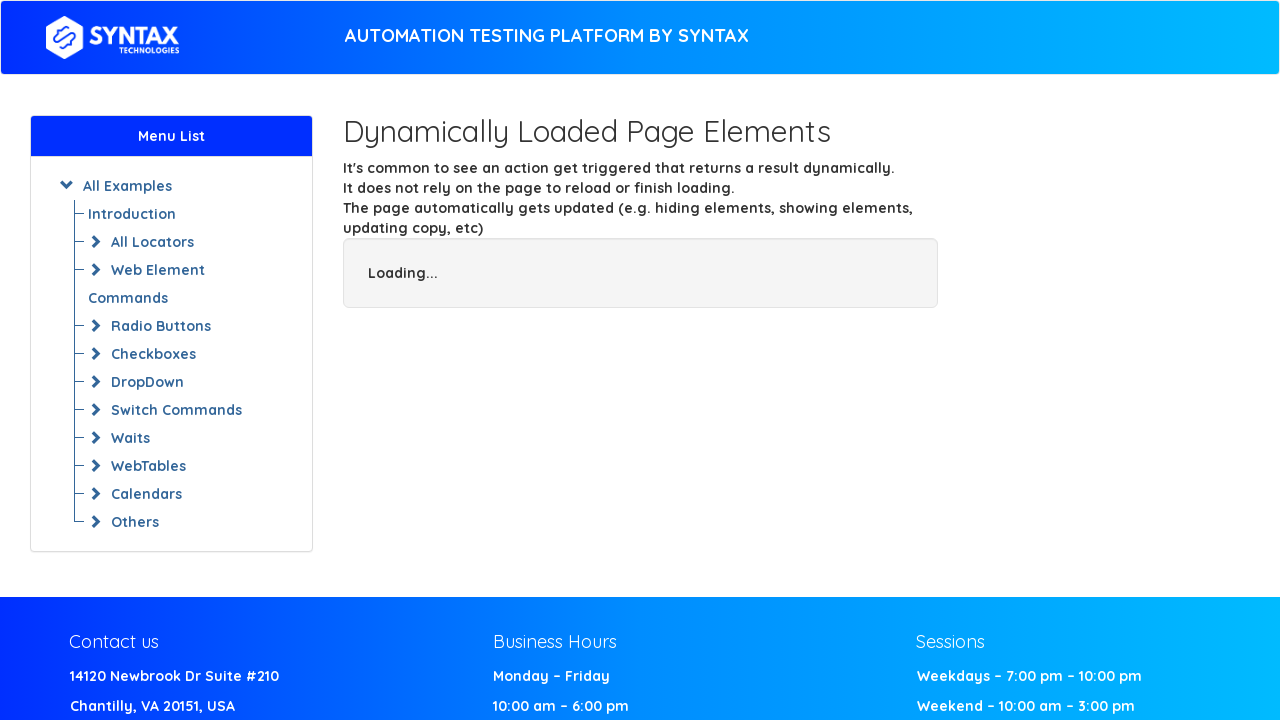

Welcome message appeared after dynamic loading completed
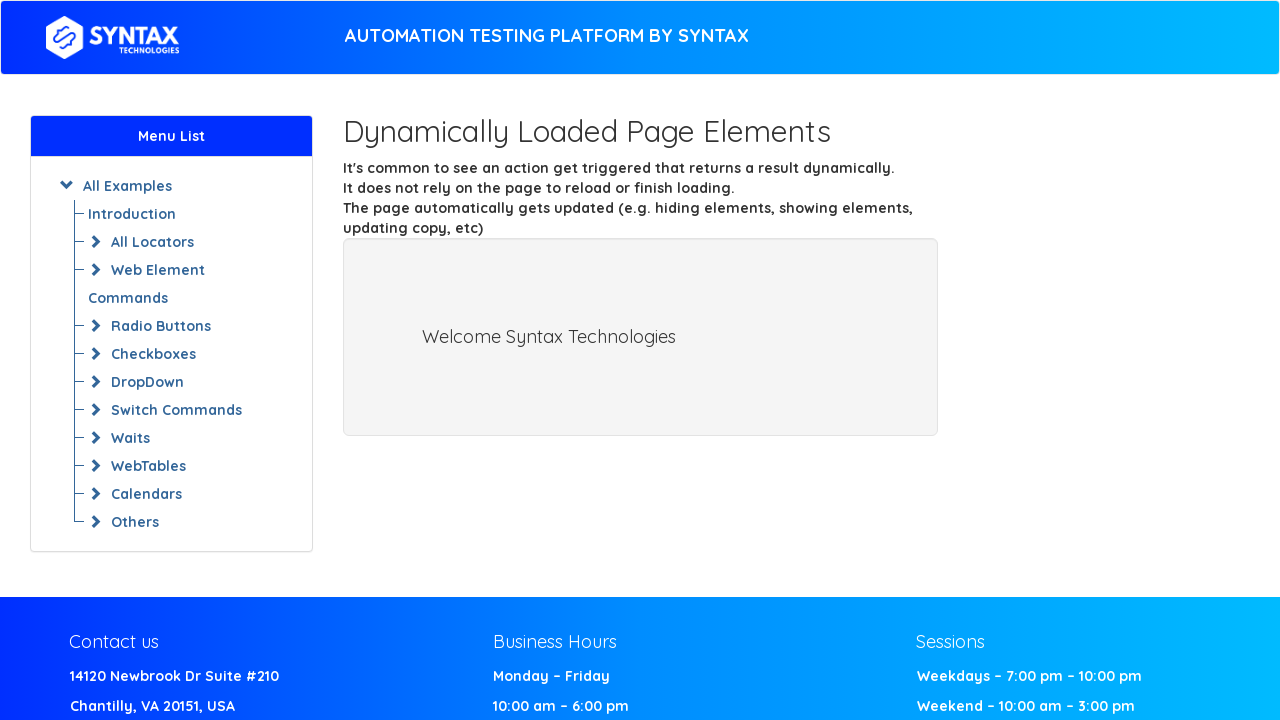

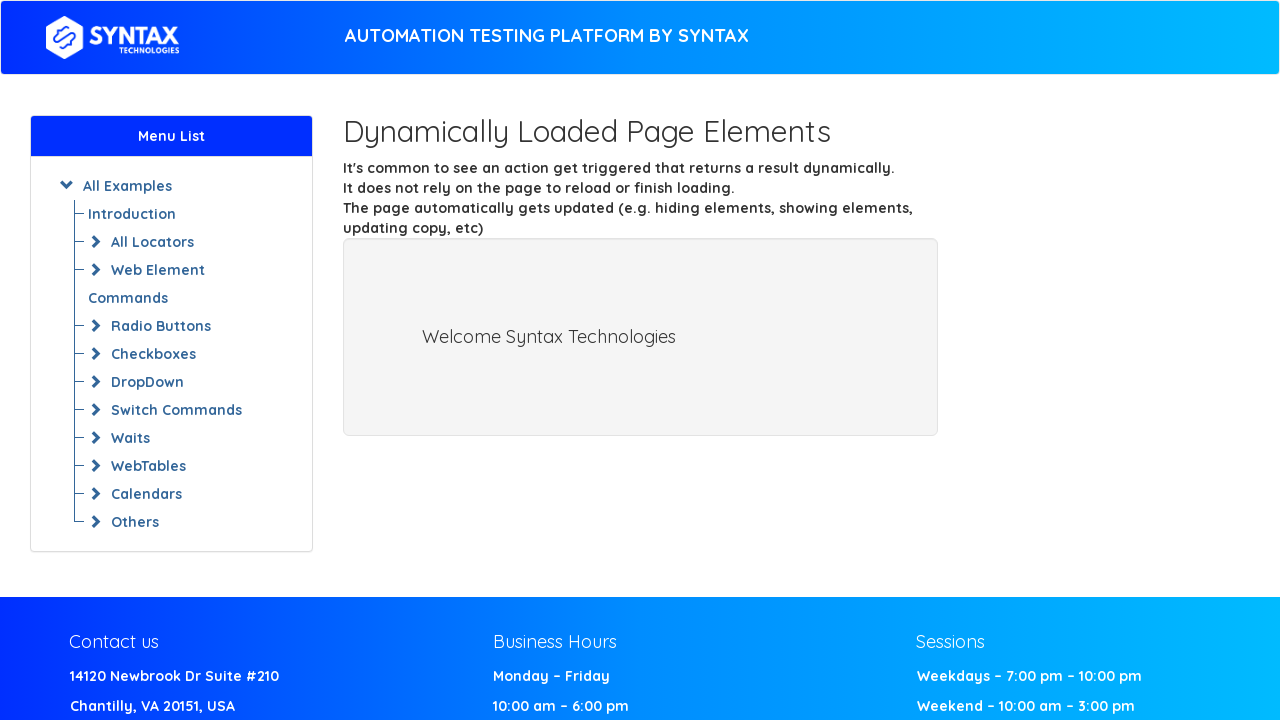